Tests that the landscape image loads on a page with loading images using explicit wait, and verifies its source attribute contains "landscape".

Starting URL: https://bonigarcia.dev/selenium-webdriver-java/loading-images.html

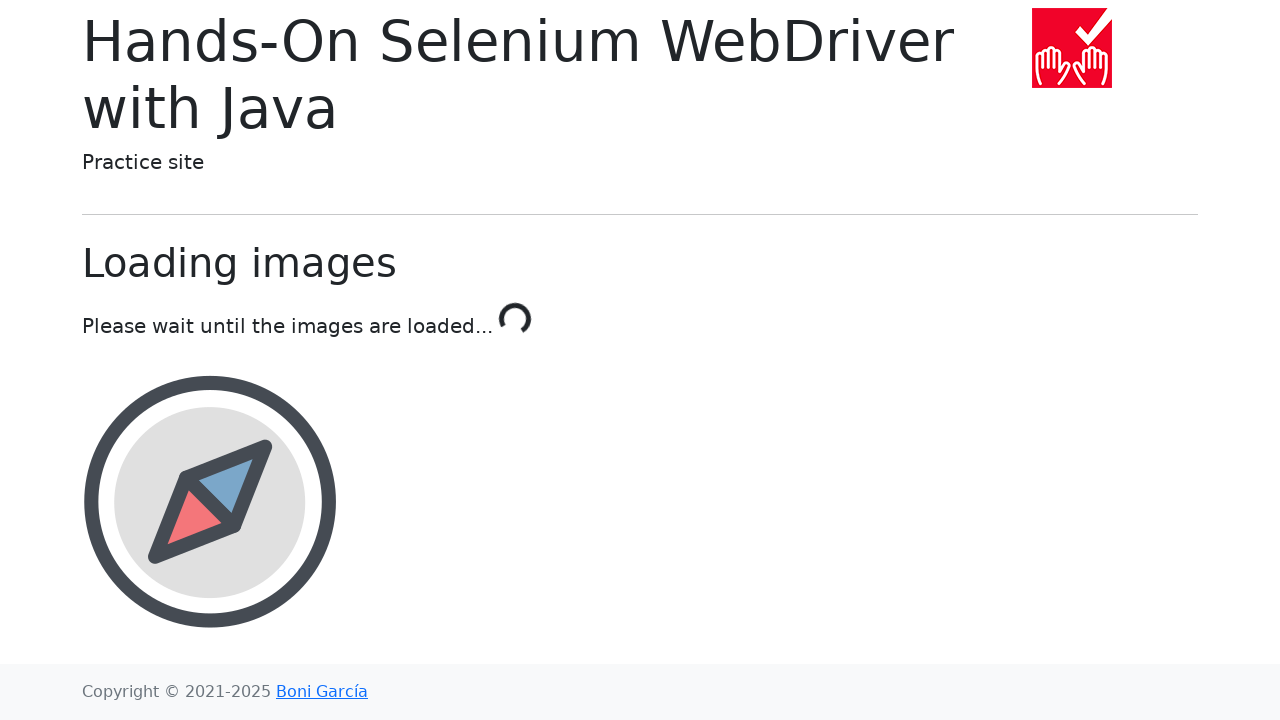

Navigated to loading images test page
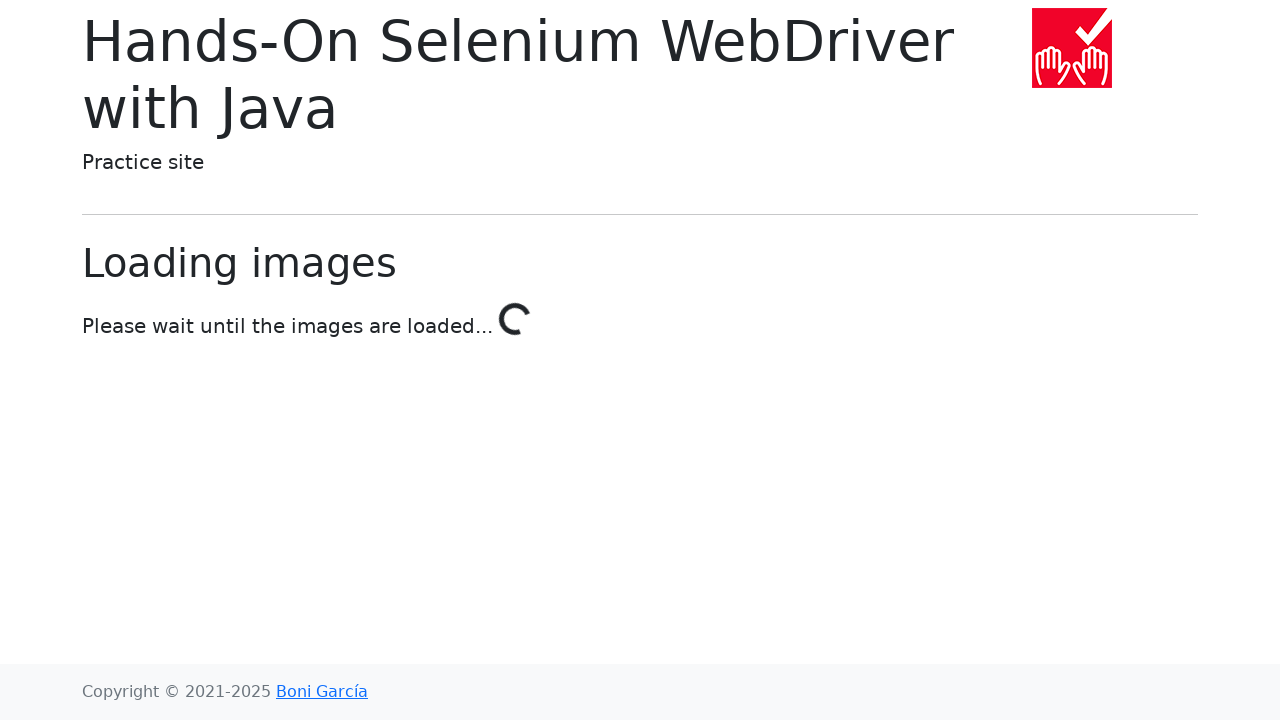

Landscape image element appeared on page
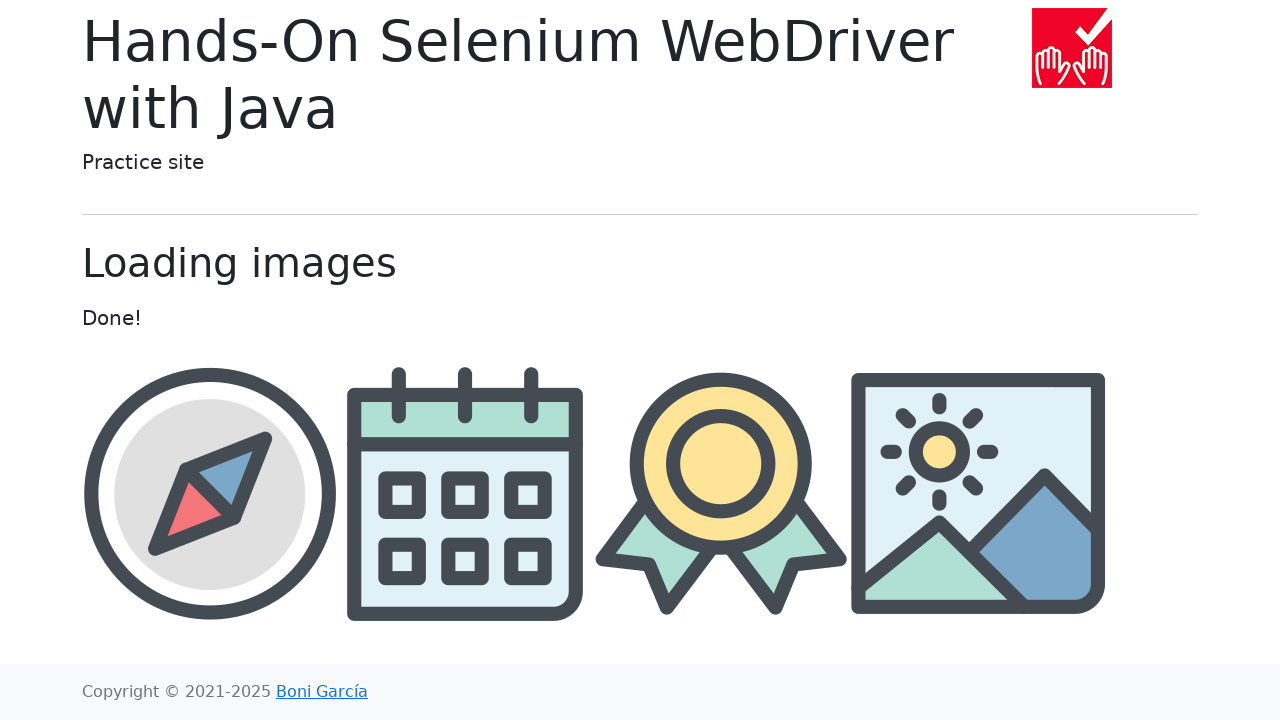

Verified landscape image source attribute contains 'landscape'
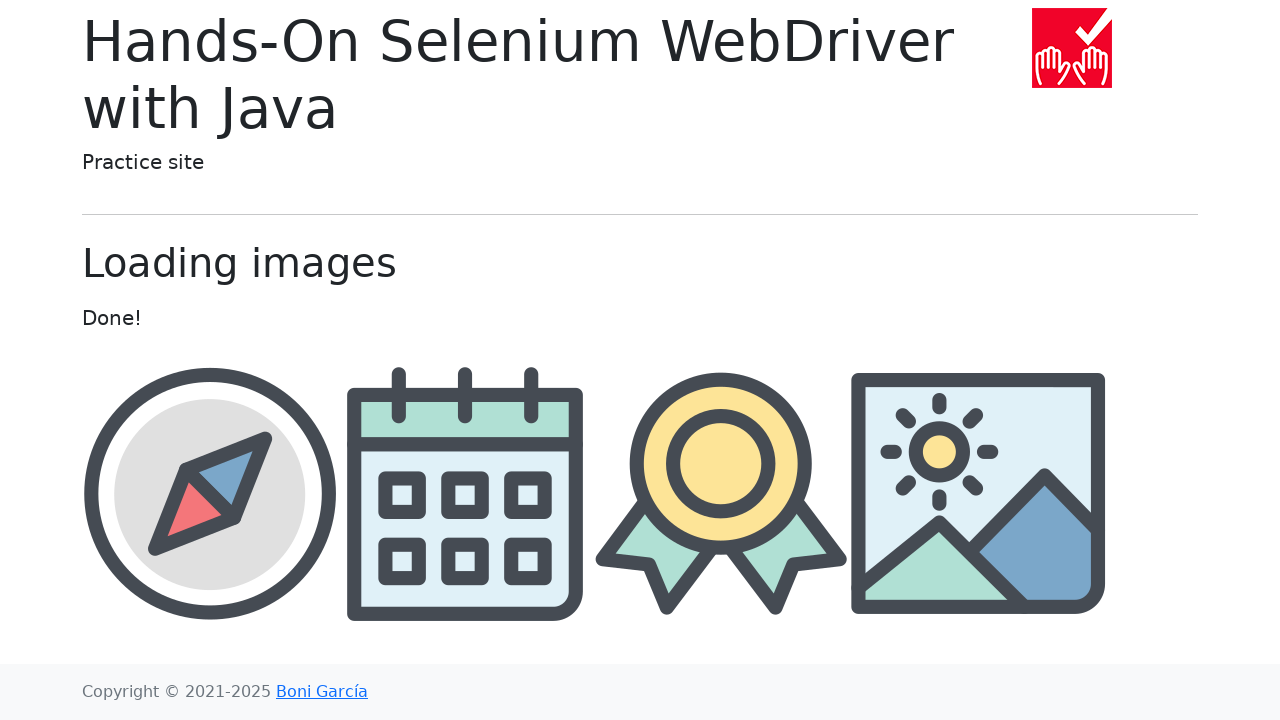

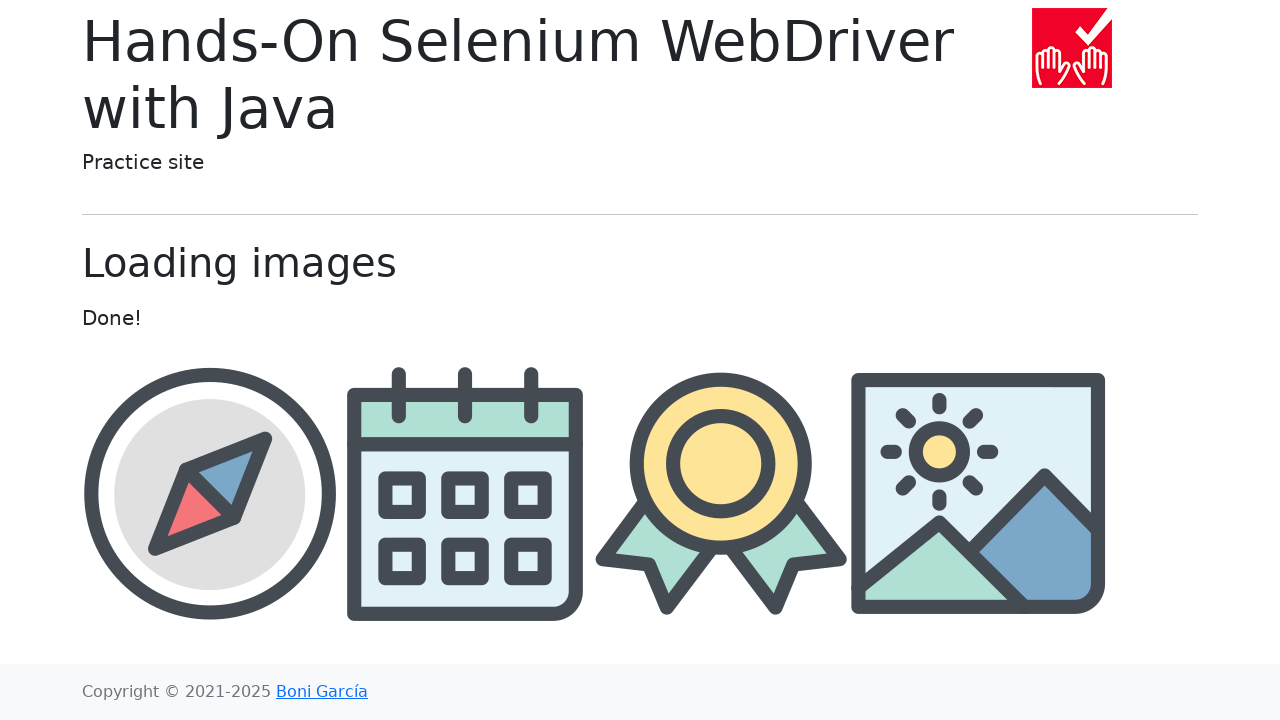